Tests double-click functionality by double-clicking a button and verifying the resulting message

Starting URL: https://automationfc.github.io/basic-form/index.html

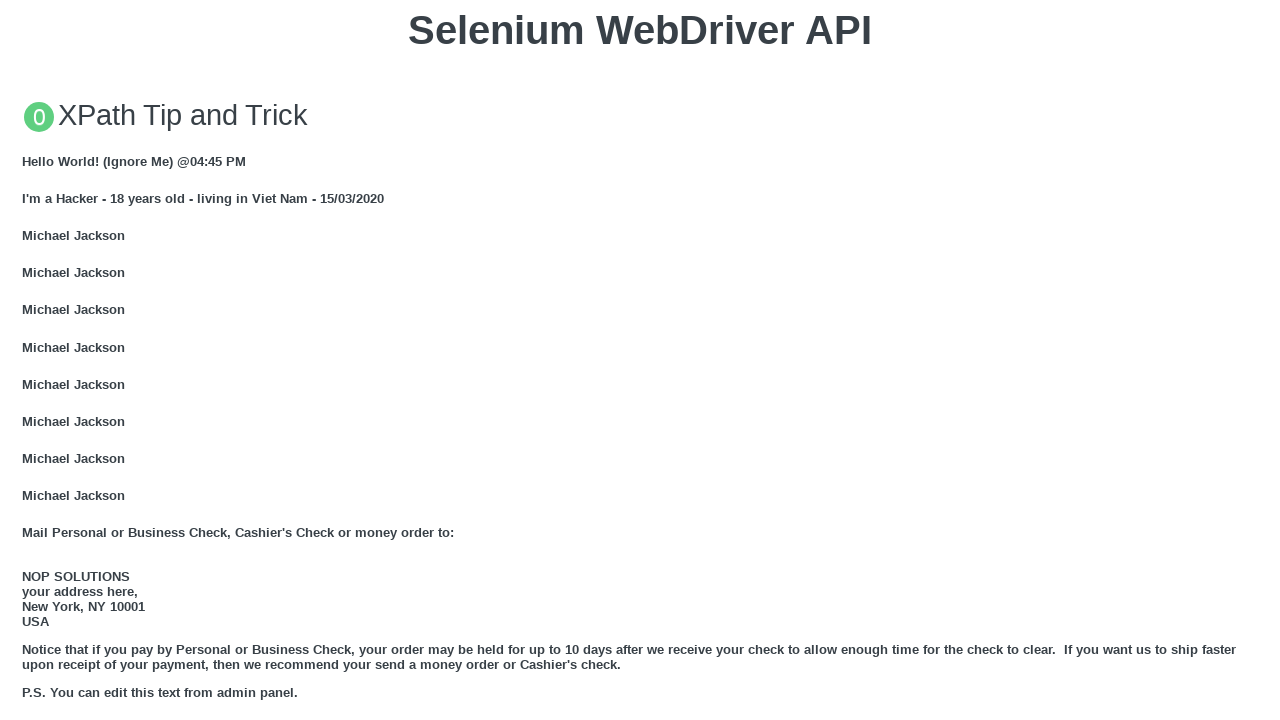

Located double click button element
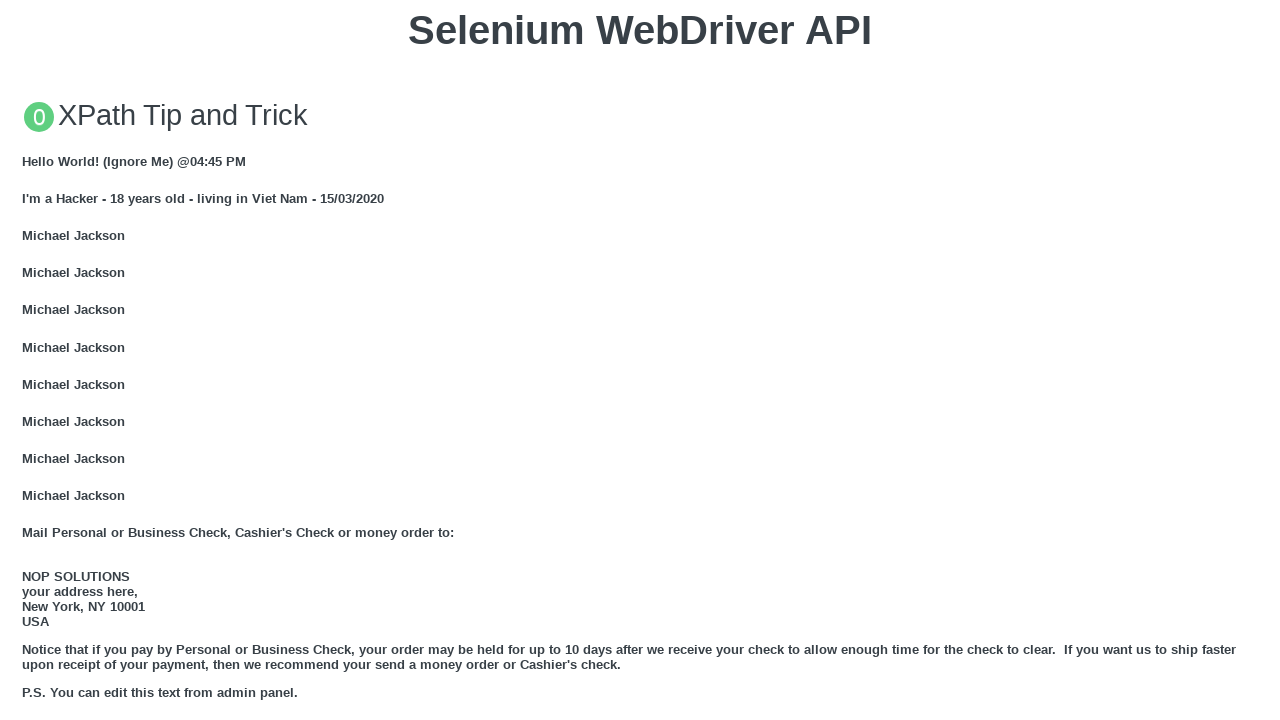

Scrolled double click button into view
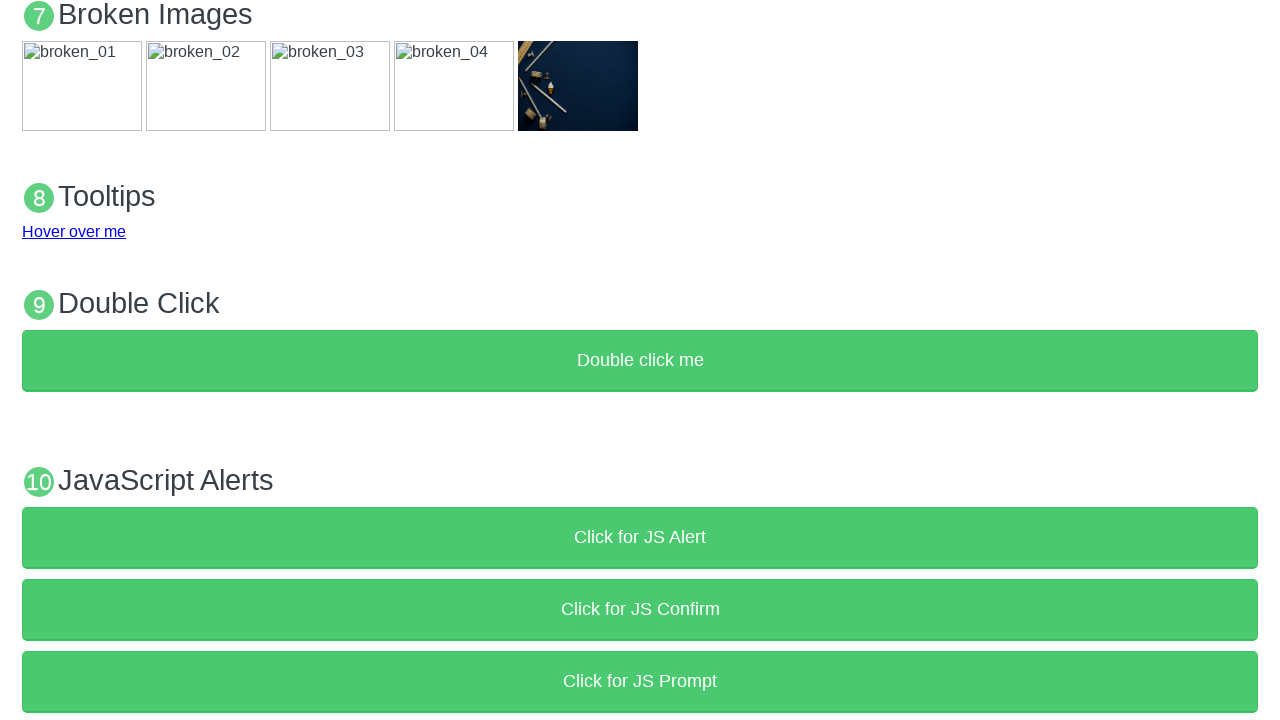

Double-clicked the button at (640, 361) on xpath=//button[text()='Double click me']
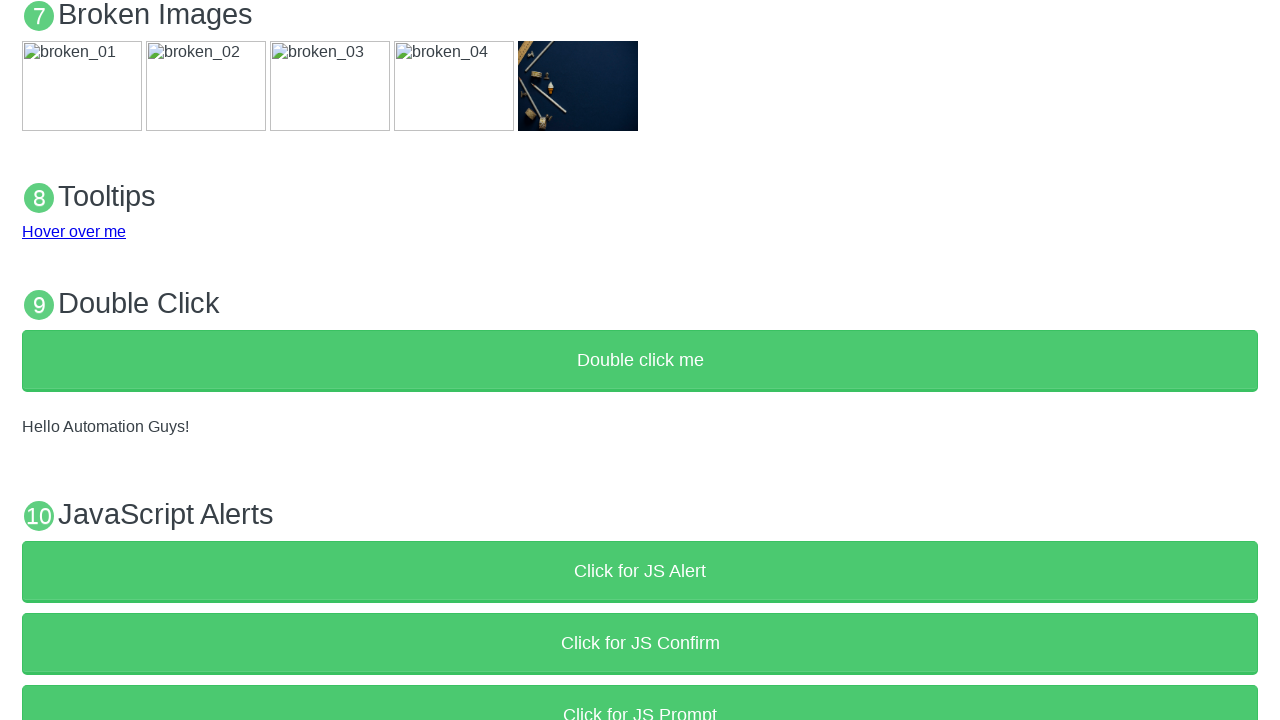

Result message appeared after double-click
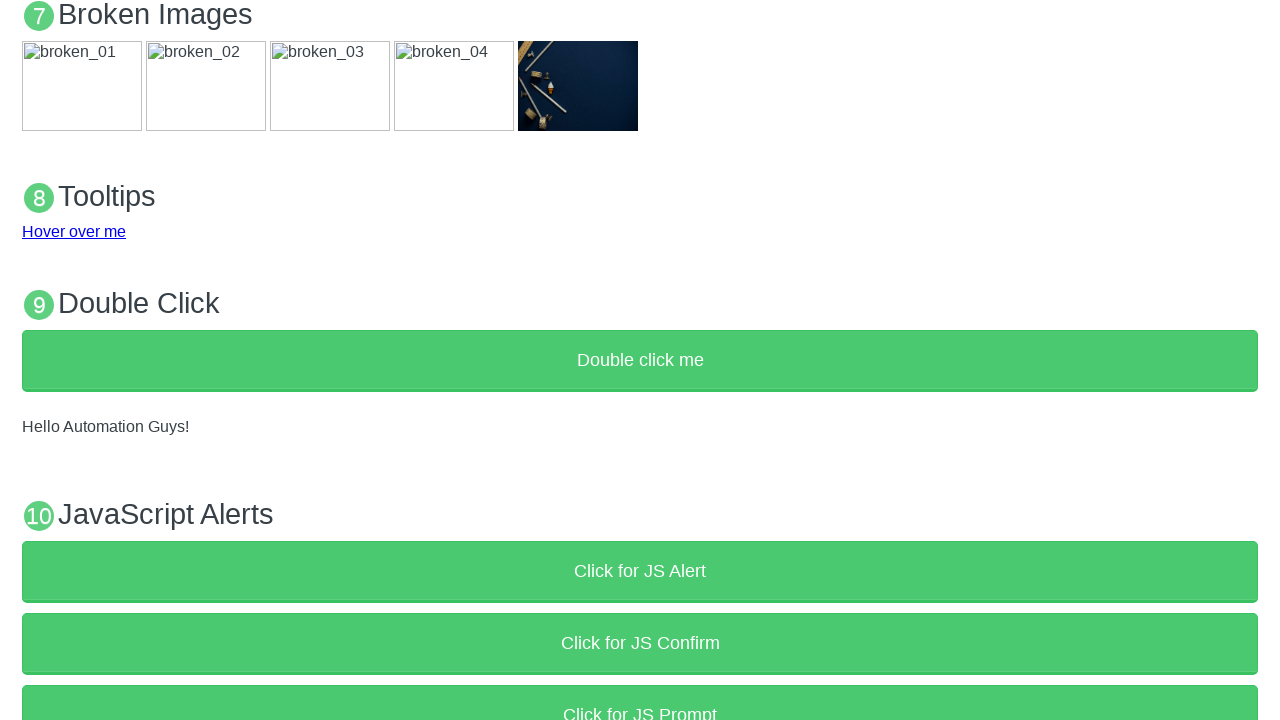

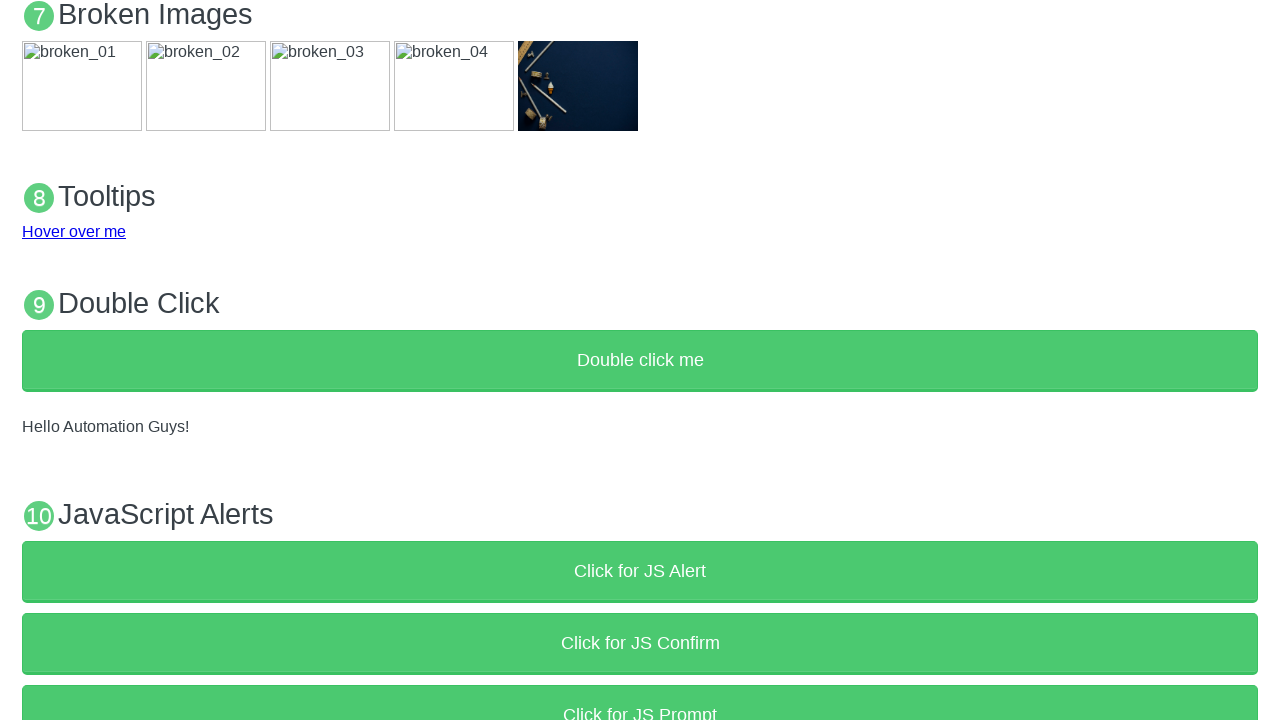